Tests window/tab handling by clicking a link that opens a new window, switching to it, reading content, then closing it and returning to the original window

Starting URL: https://the-internet.herokuapp.com/windows

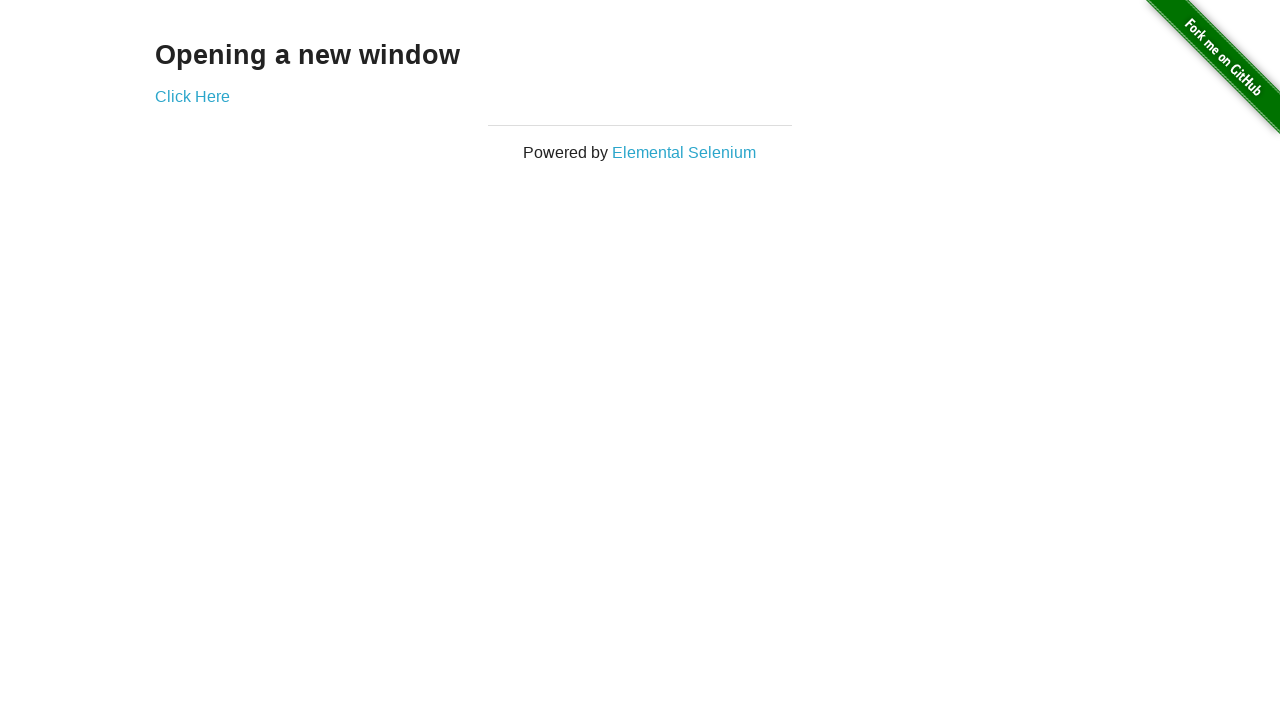

Clicked link to open new window at (192, 96) on a[href='/windows/new']
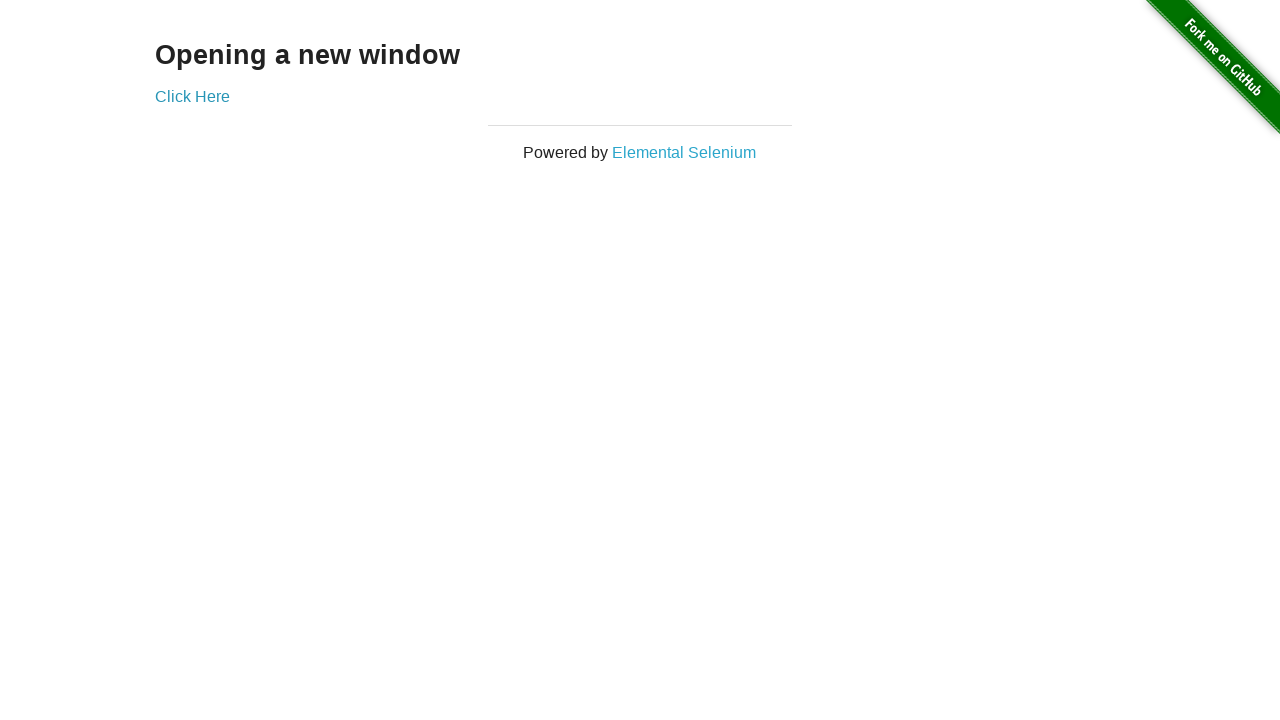

New window/tab opened and captured
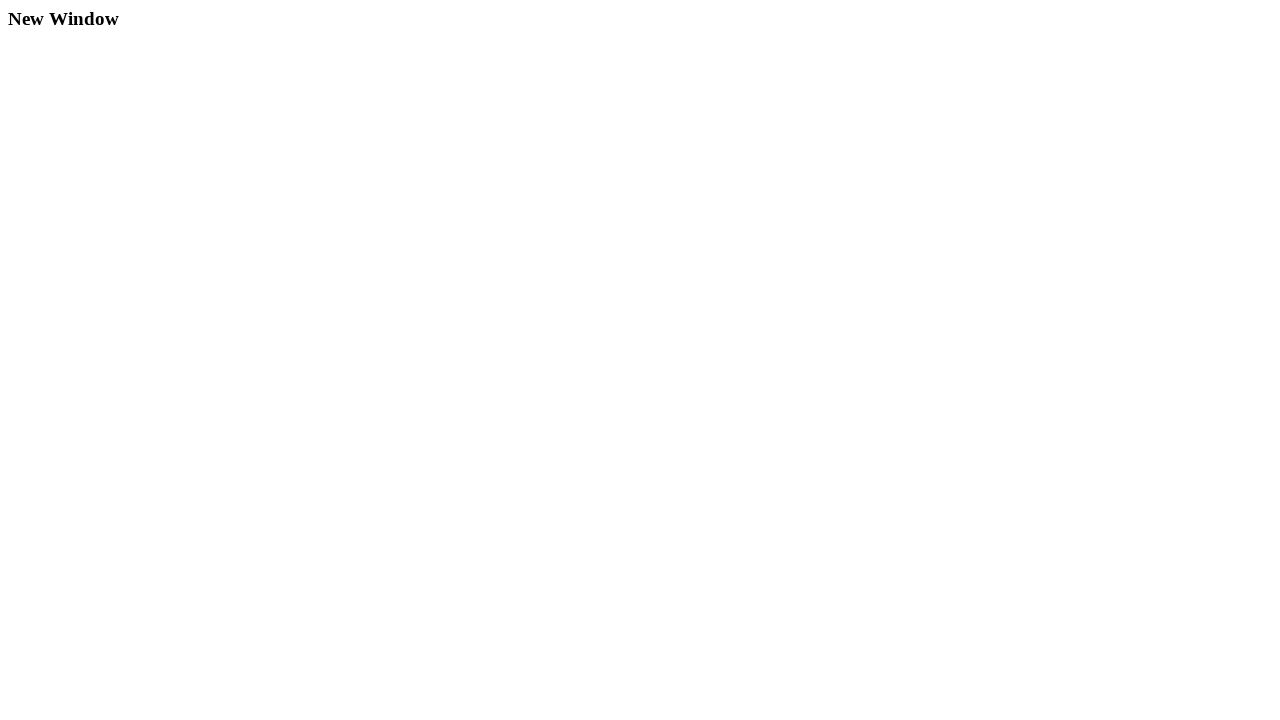

New page loaded completely
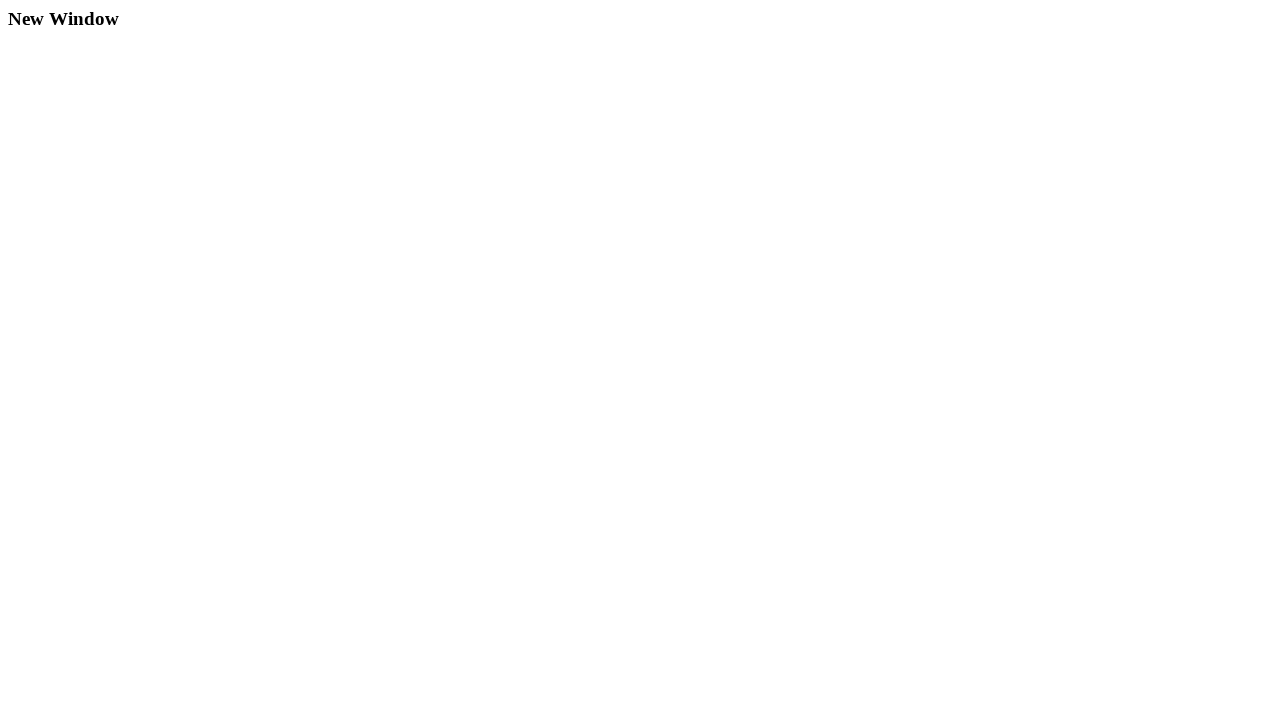

Read h3 text content: 'New Window'
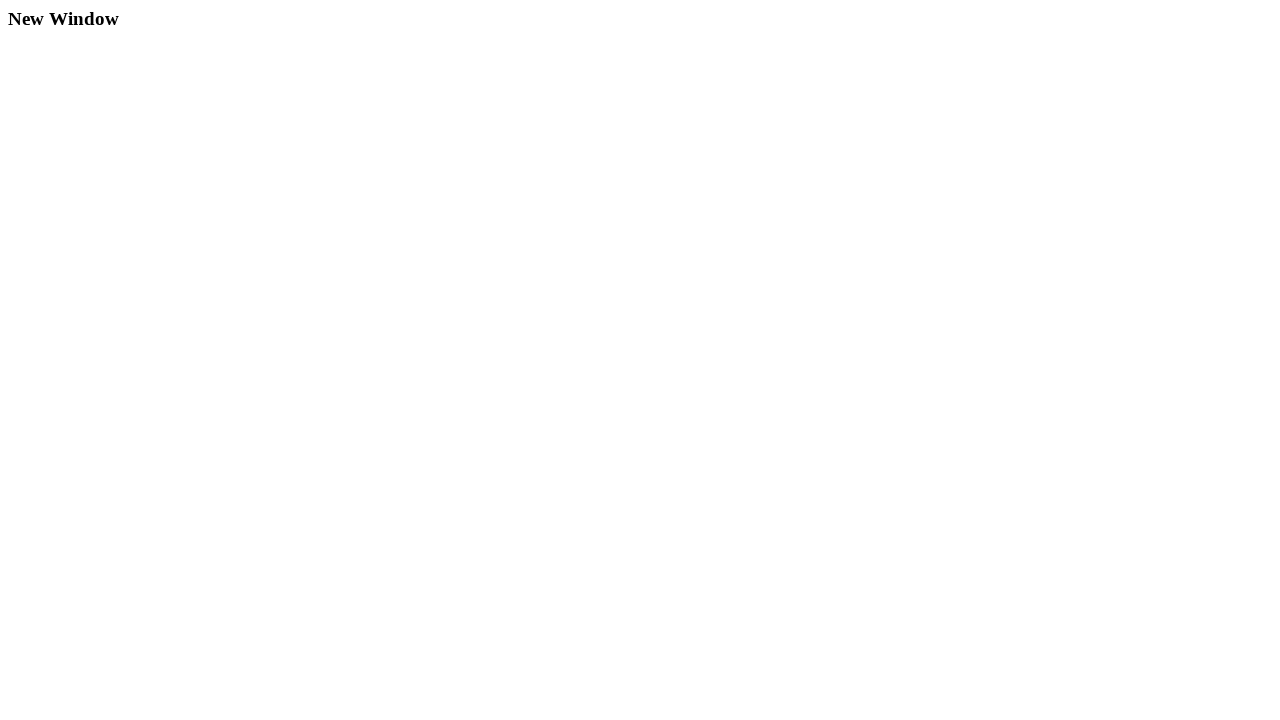

Printed h3 text content to console
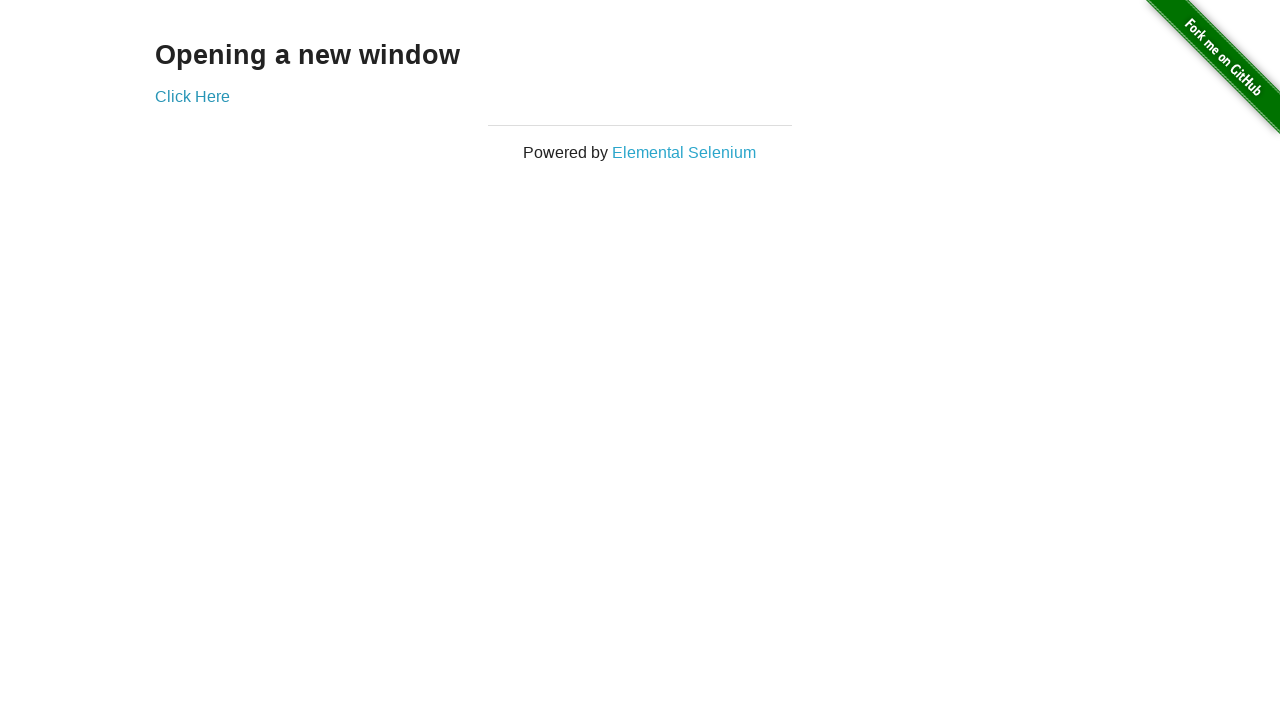

Closed the new window/tab
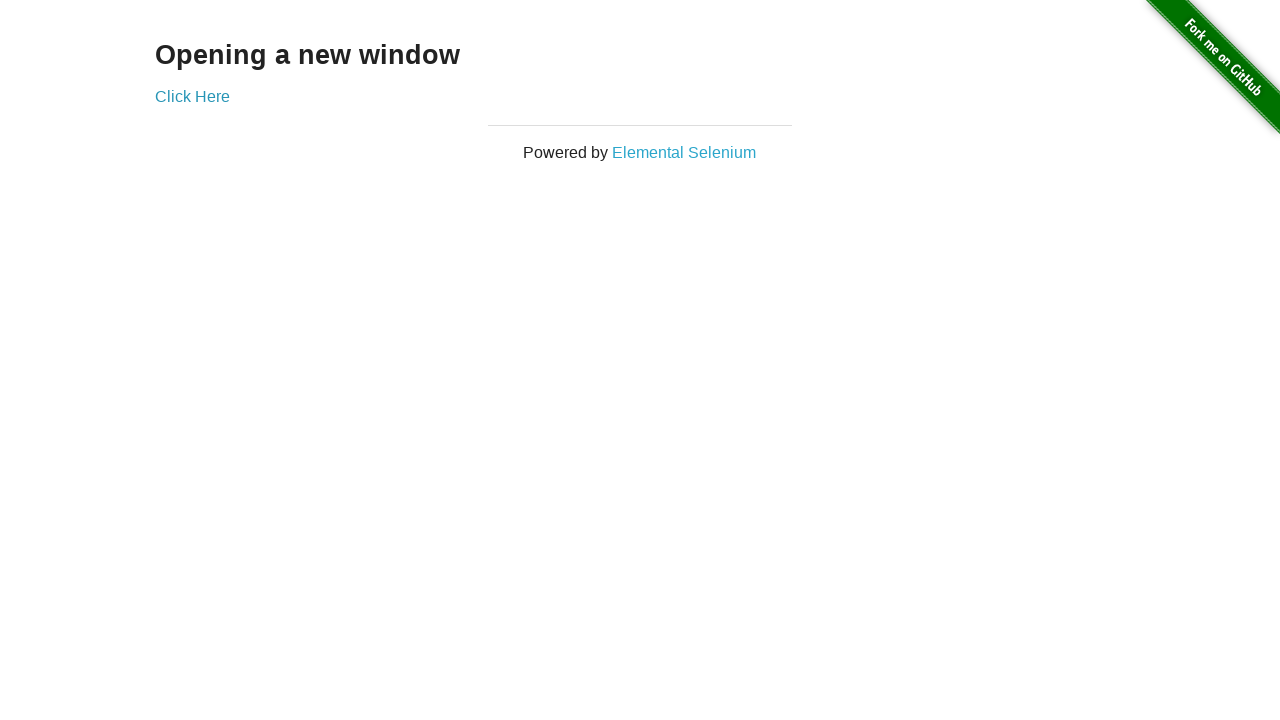

Returned focus to original window
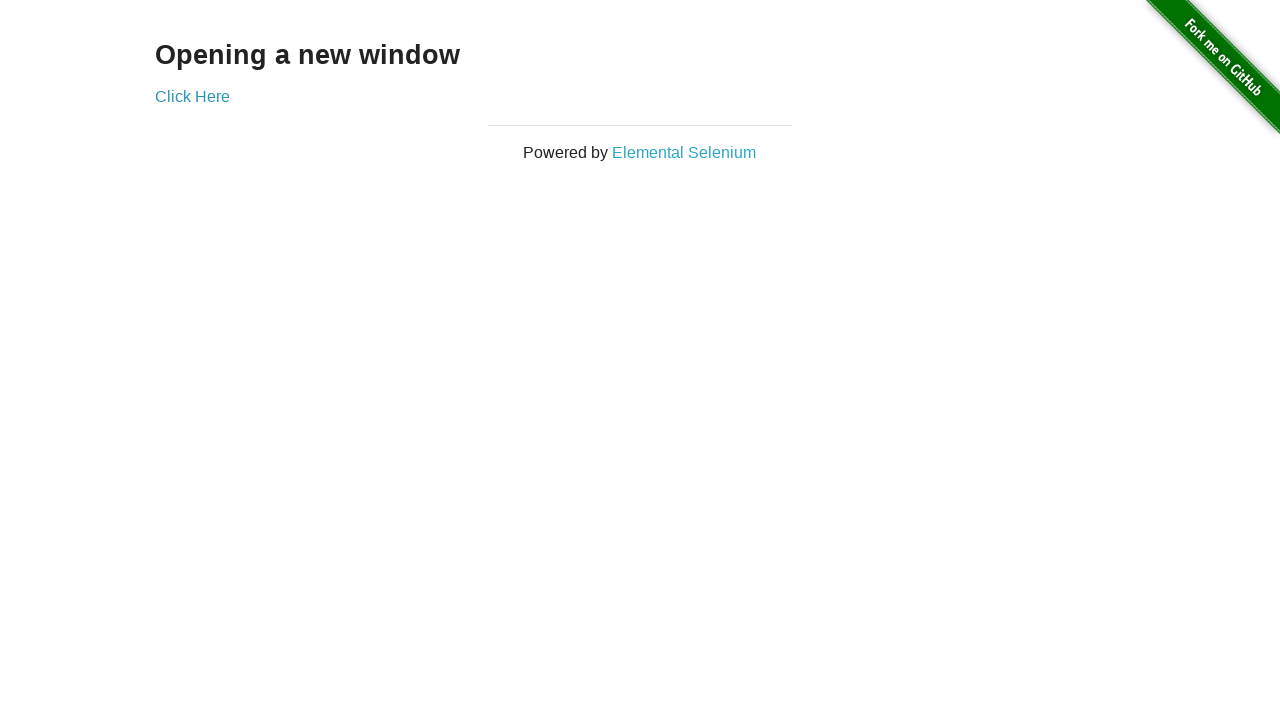

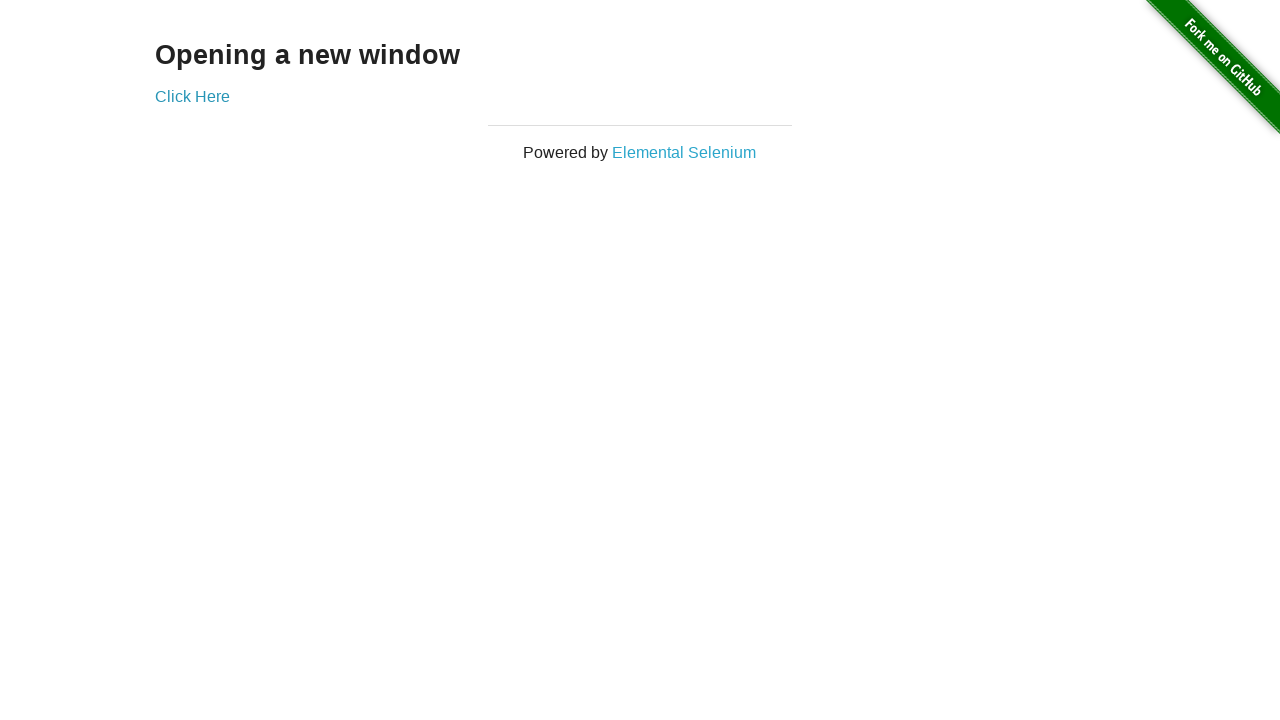